Tests dropdown menu functionality by pressing arrow keys and selecting various car options (Volkswagen, Suzuki, Honda) from a dropdown select element.

Starting URL: https://automationtesting.co.uk/dropdown.html

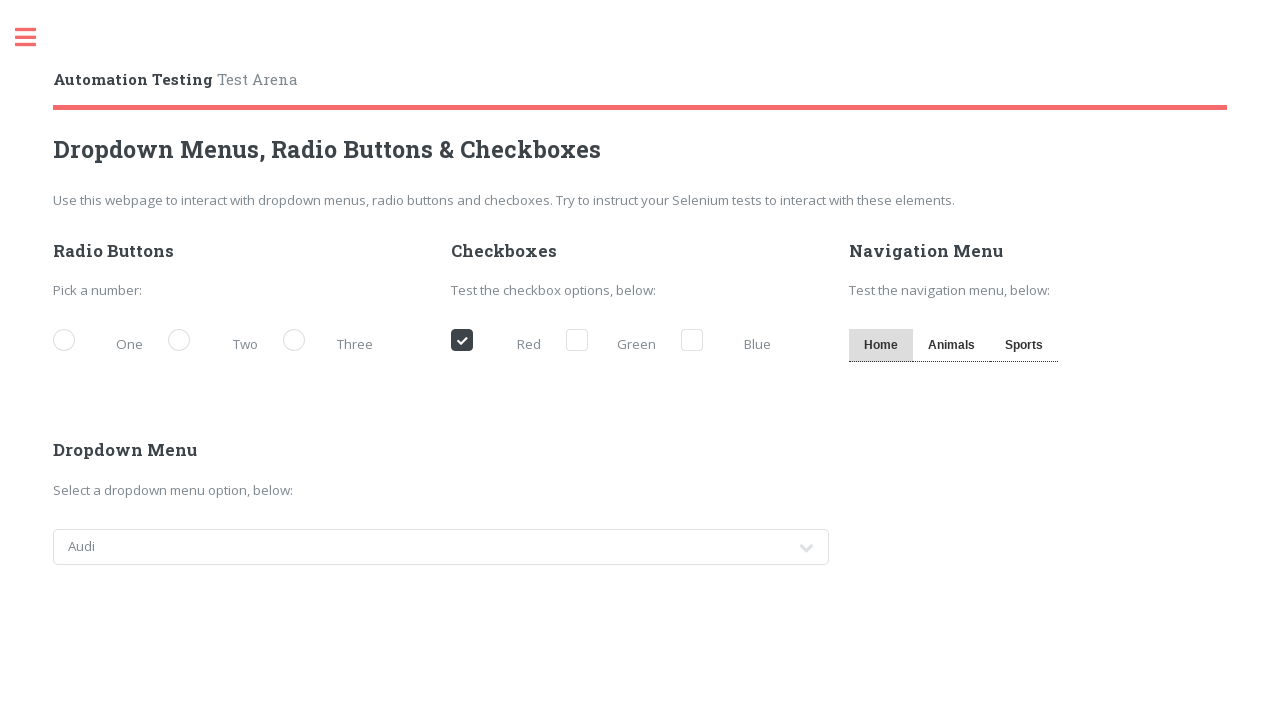

Pressed ArrowDown key to navigate dropdown
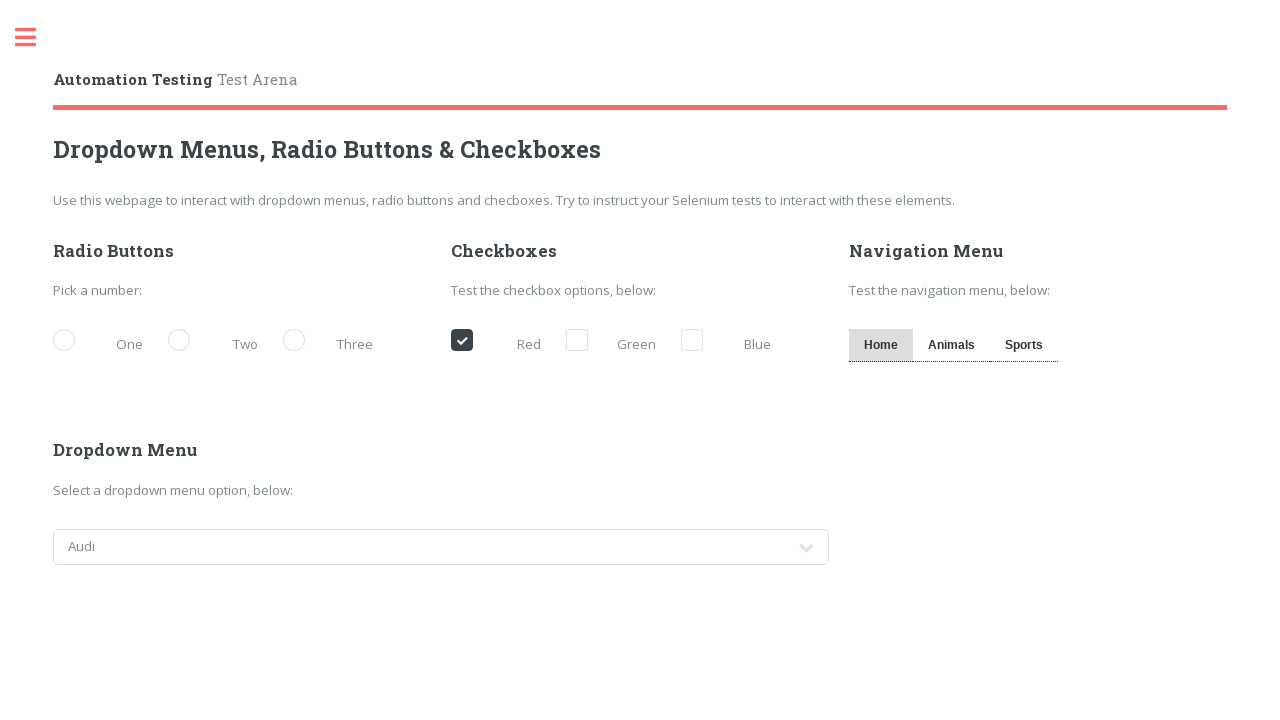

Pressed ArrowDown key again to navigate dropdown
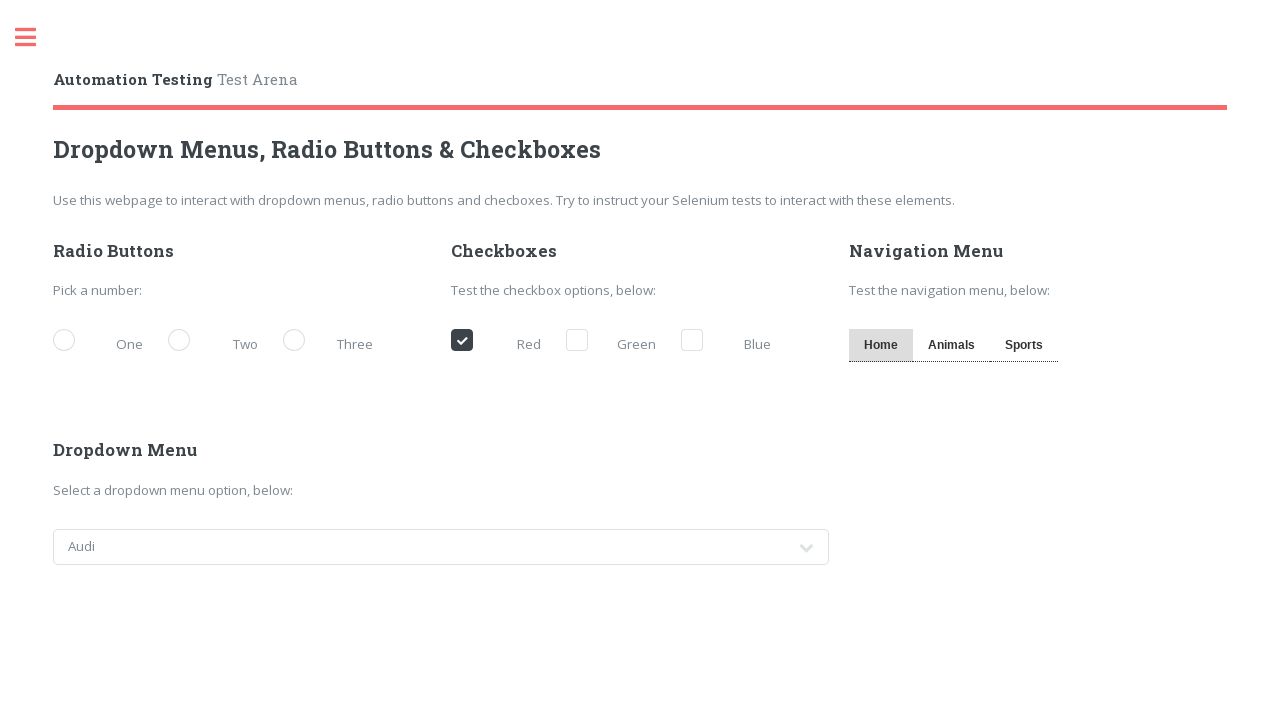

Selected Volkswagen from the cars dropdown on select#cars
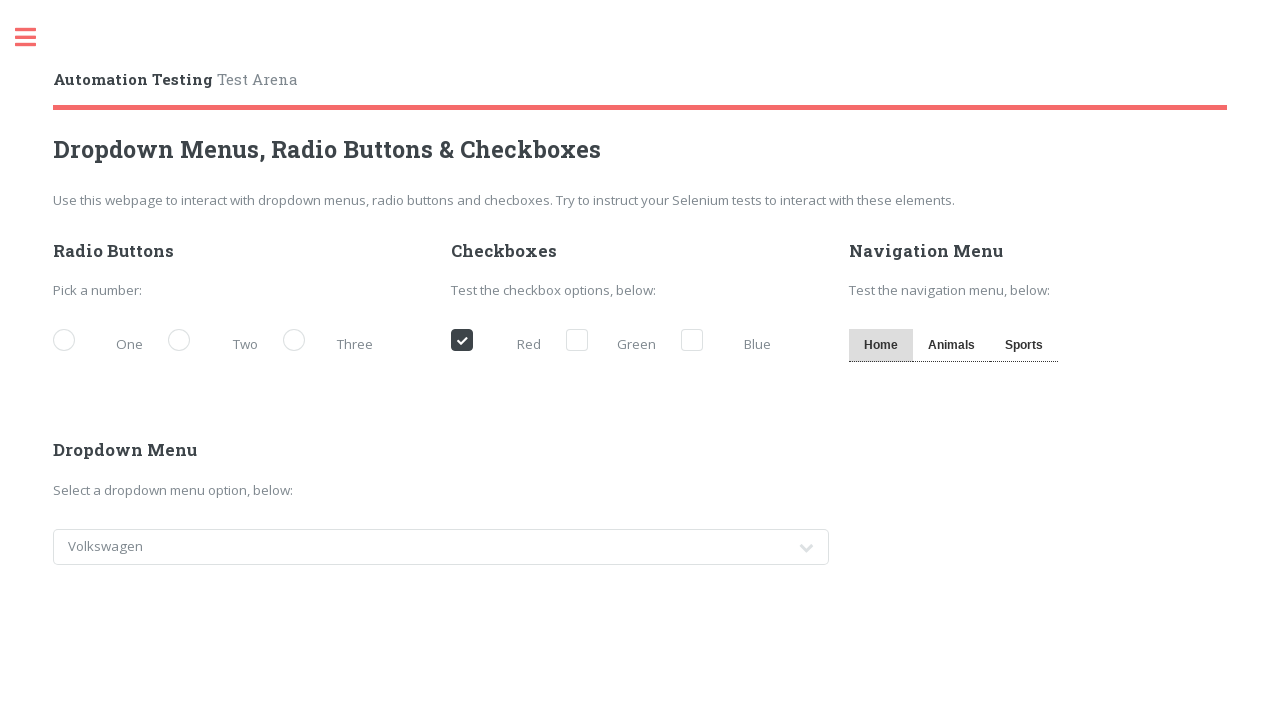

Selected Suzuki from the cars dropdown on select#cars
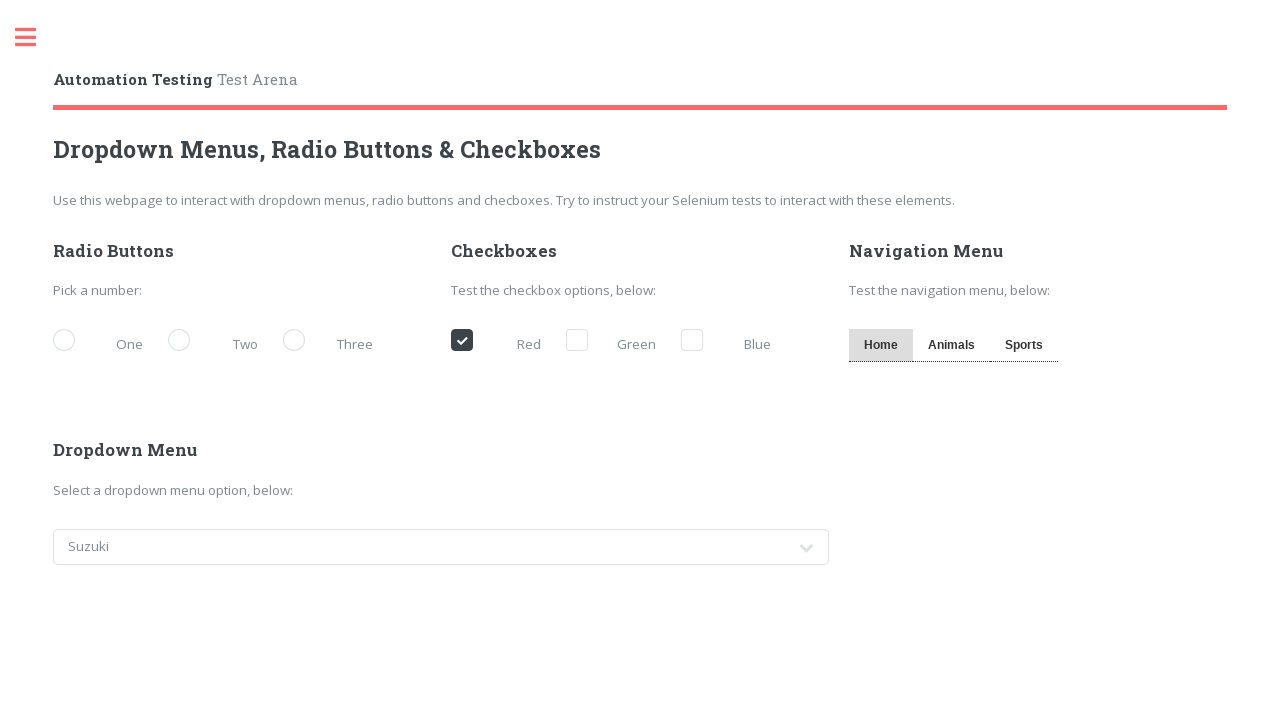

Selected Honda from the cars dropdown on select#cars
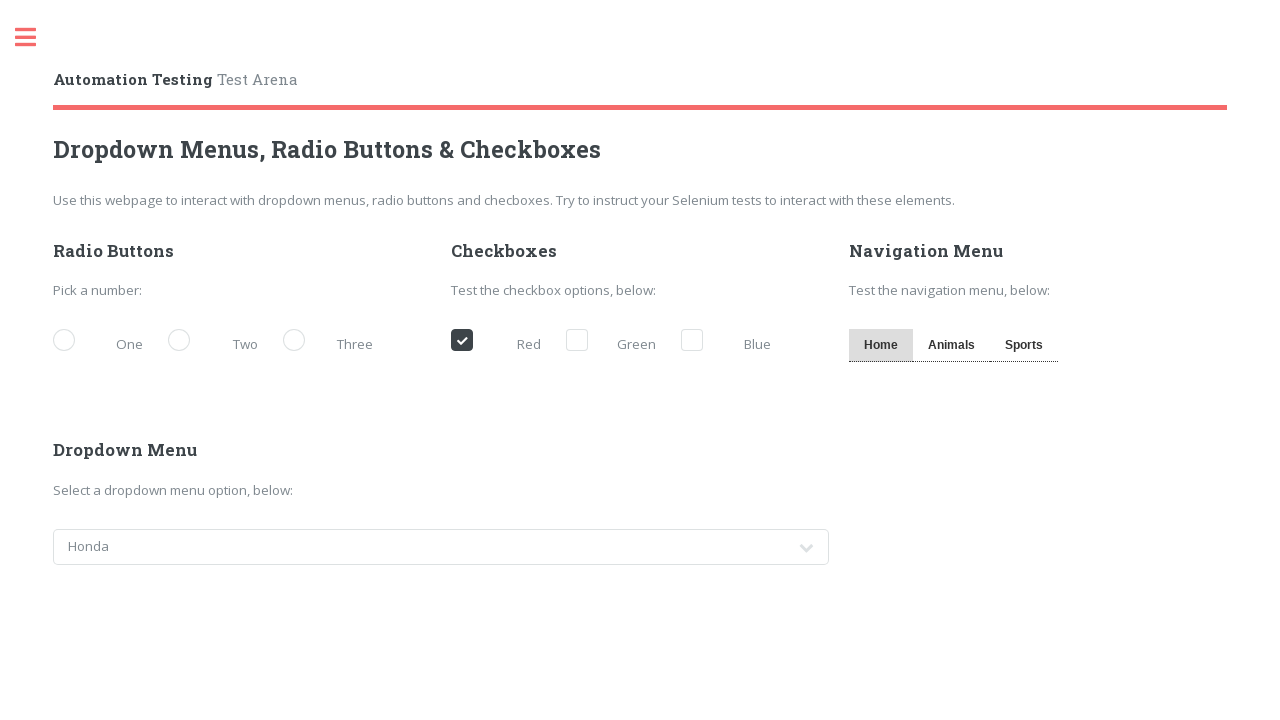

Selected Volkswagen again from the cars dropdown on select#cars
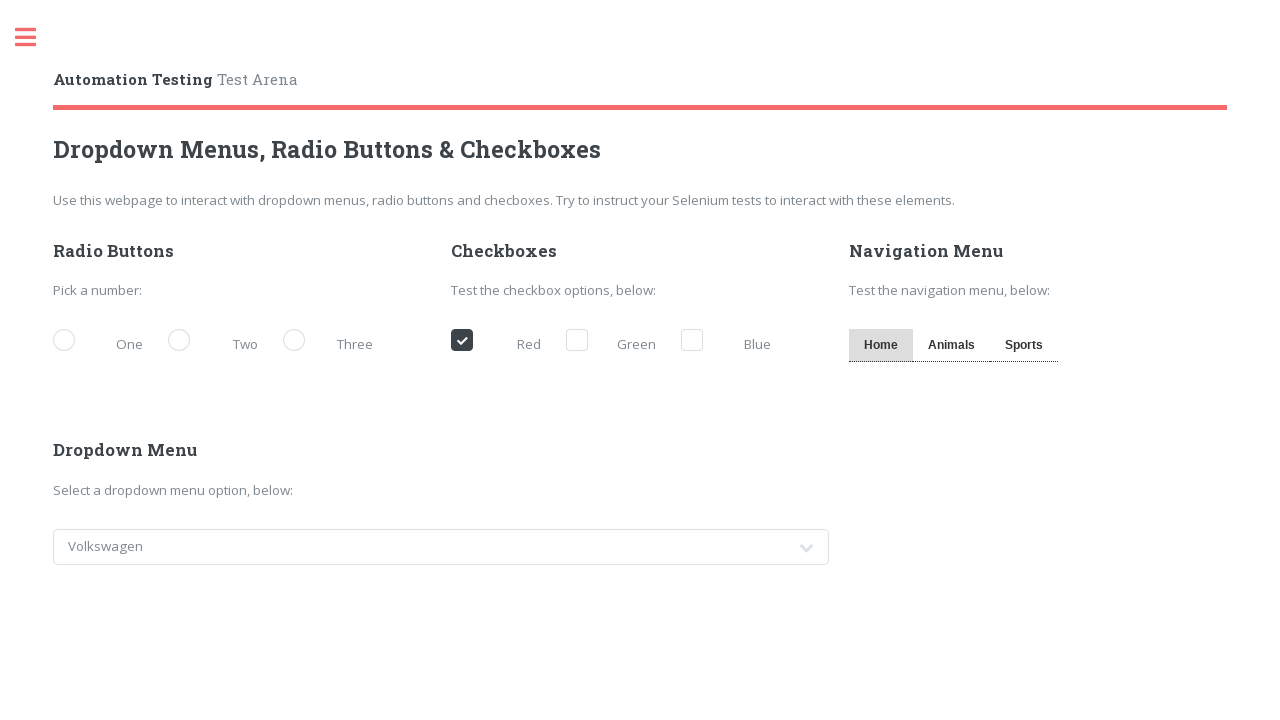

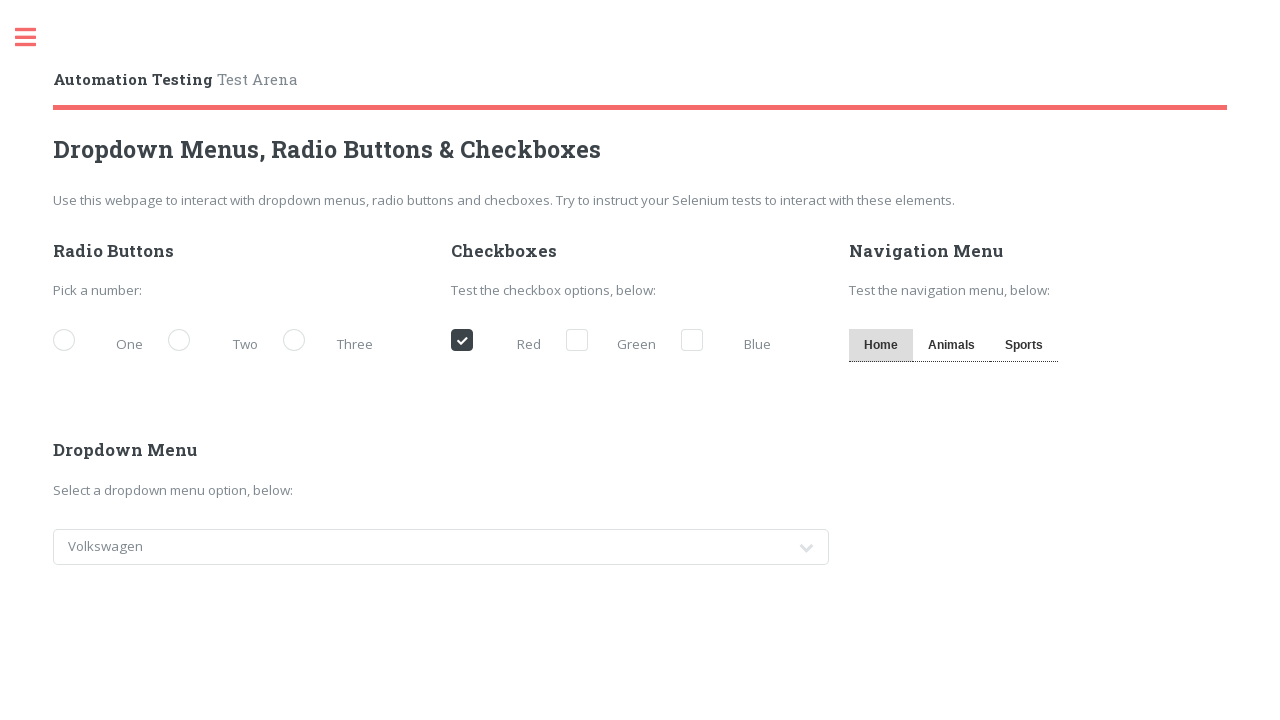